Navigates to Hepsiburada homepage and locates elements by link text and partial link text

Starting URL: https://www.hepsiburada.com/

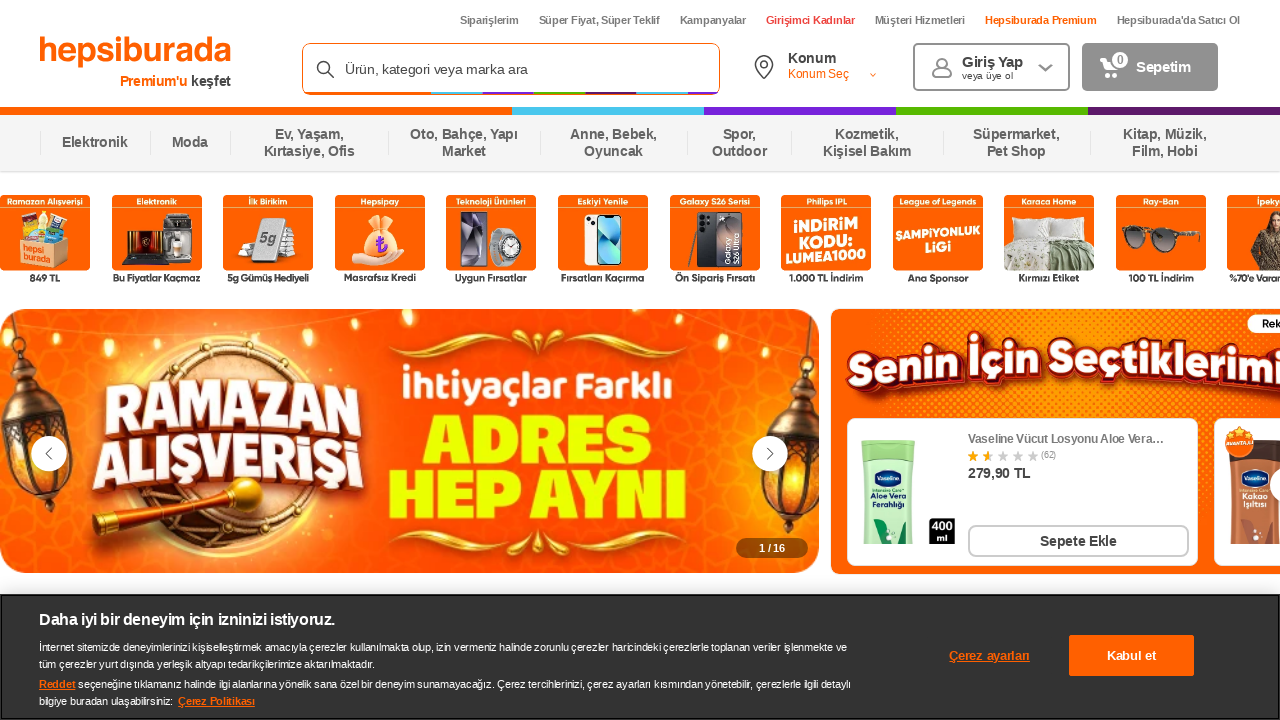

Located 'Siparişlerim' (My Orders) link by exact role and name
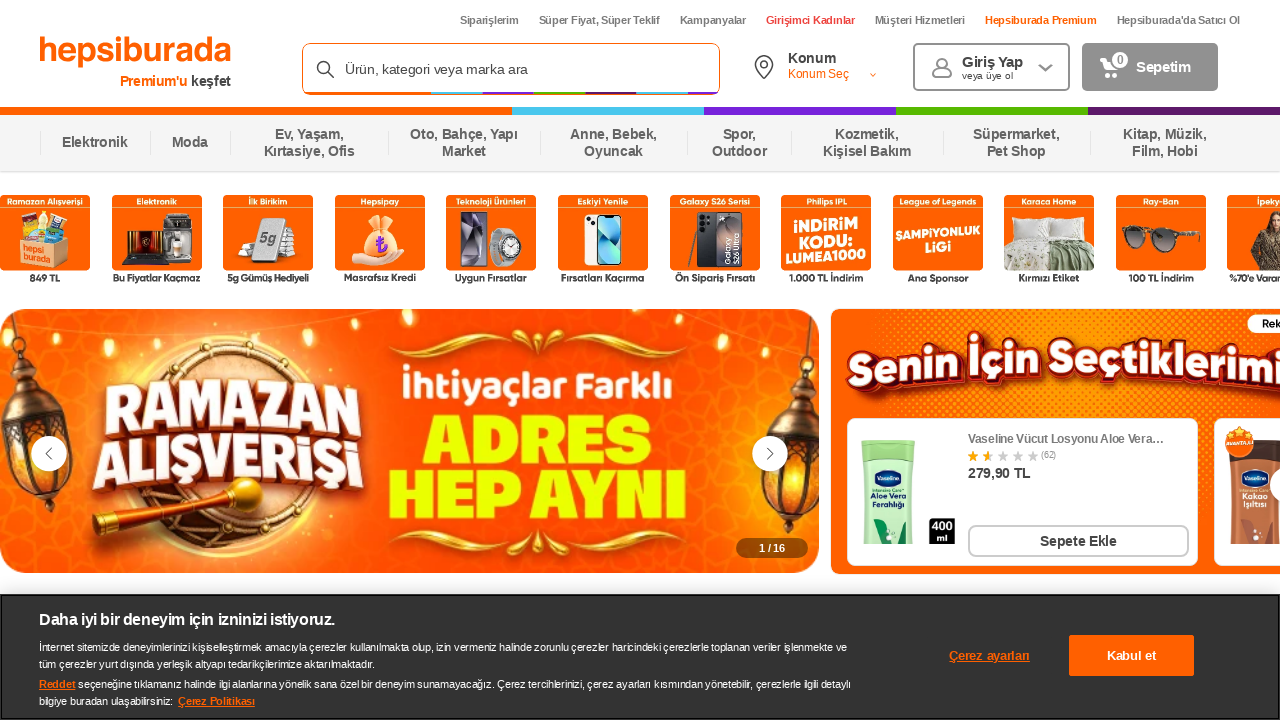

Waited for 'Siparişlerim' link to be ready
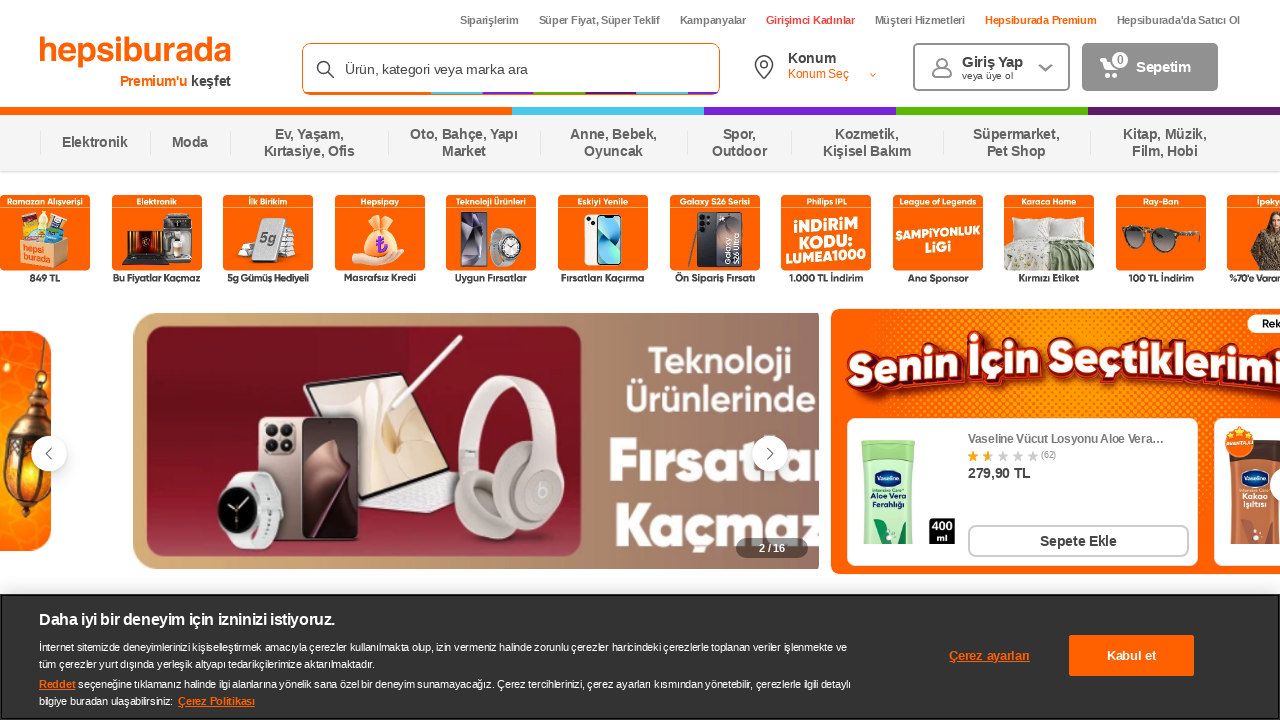

Located 'Süper Fiyat' (Super Price) element by partial text
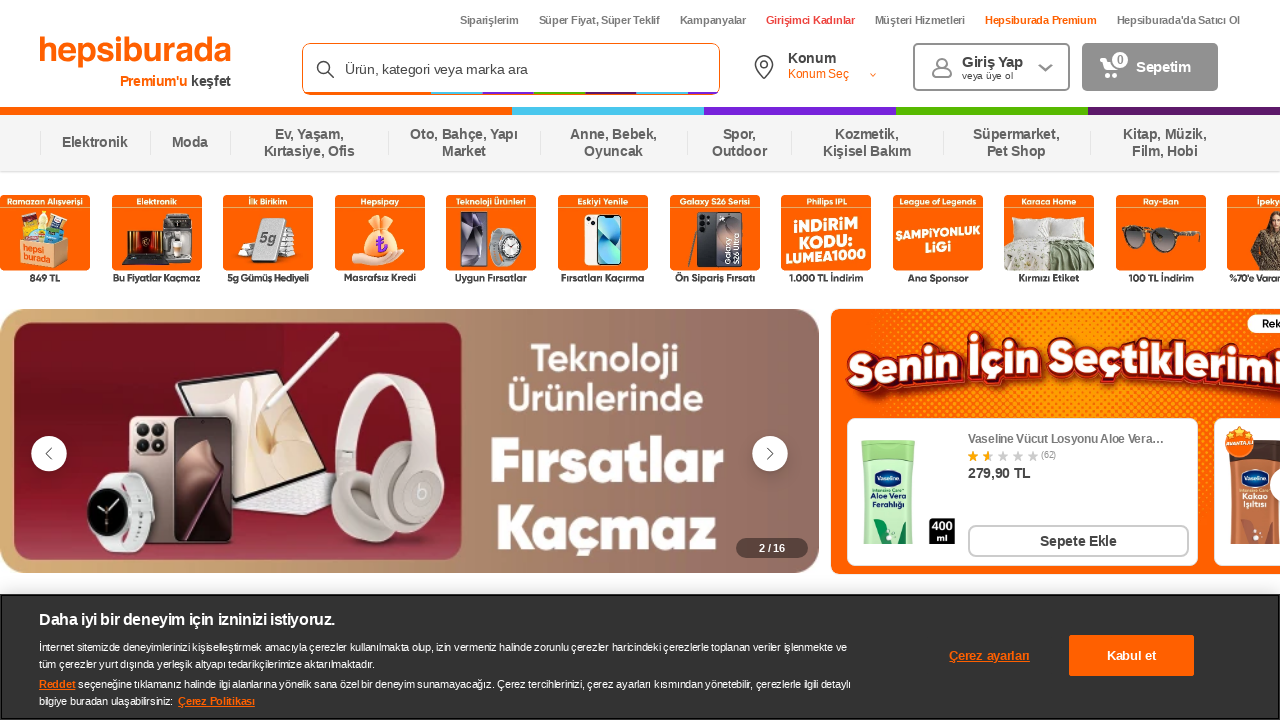

Waited for 'Süper Fiyat' link to be ready
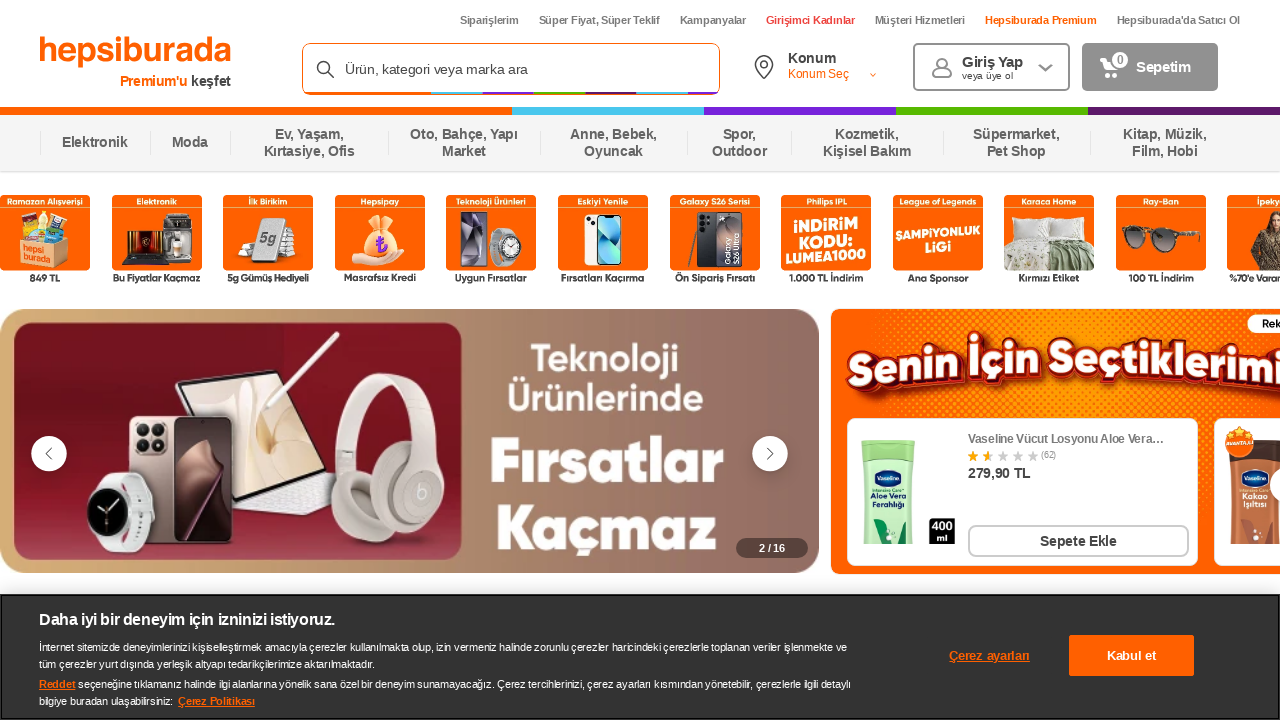

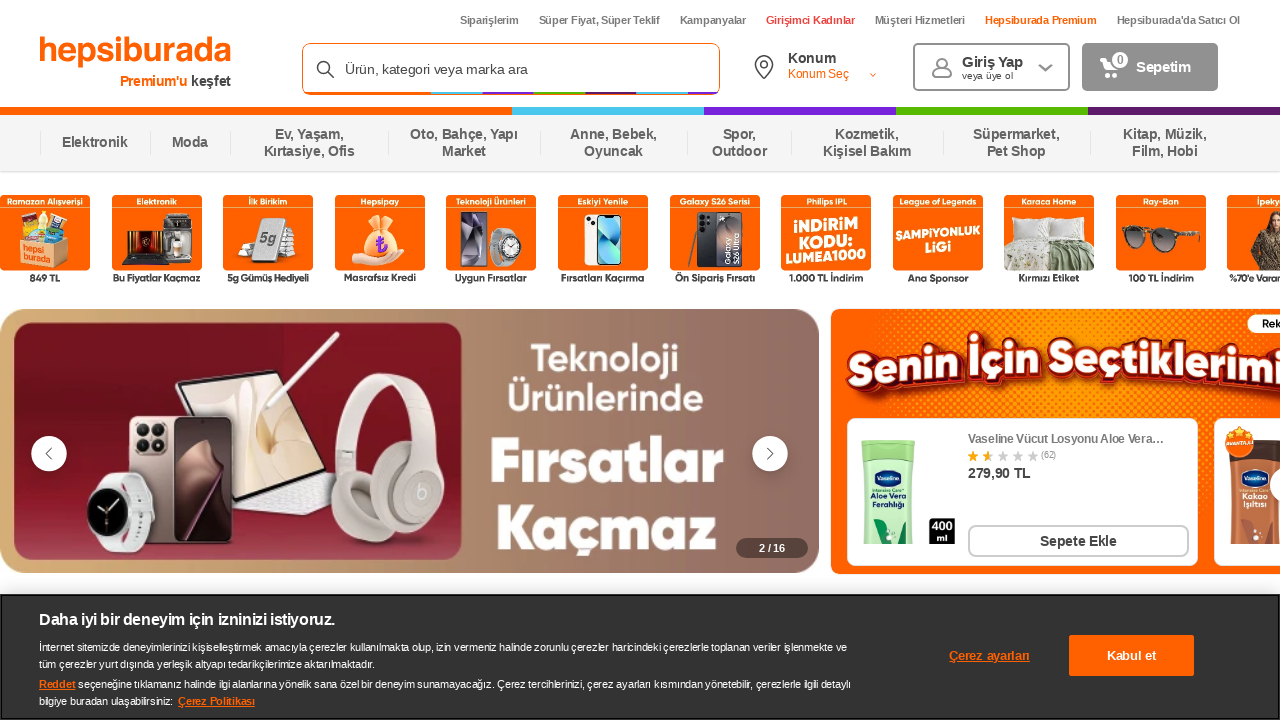